Tests scrolling from a viewport offset position by a given amount to reveal a checkbox inside a nested iframe.

Starting URL: https://selenium.dev/selenium/web/scrolling_tests/frame_with_nested_scrolling_frame.html

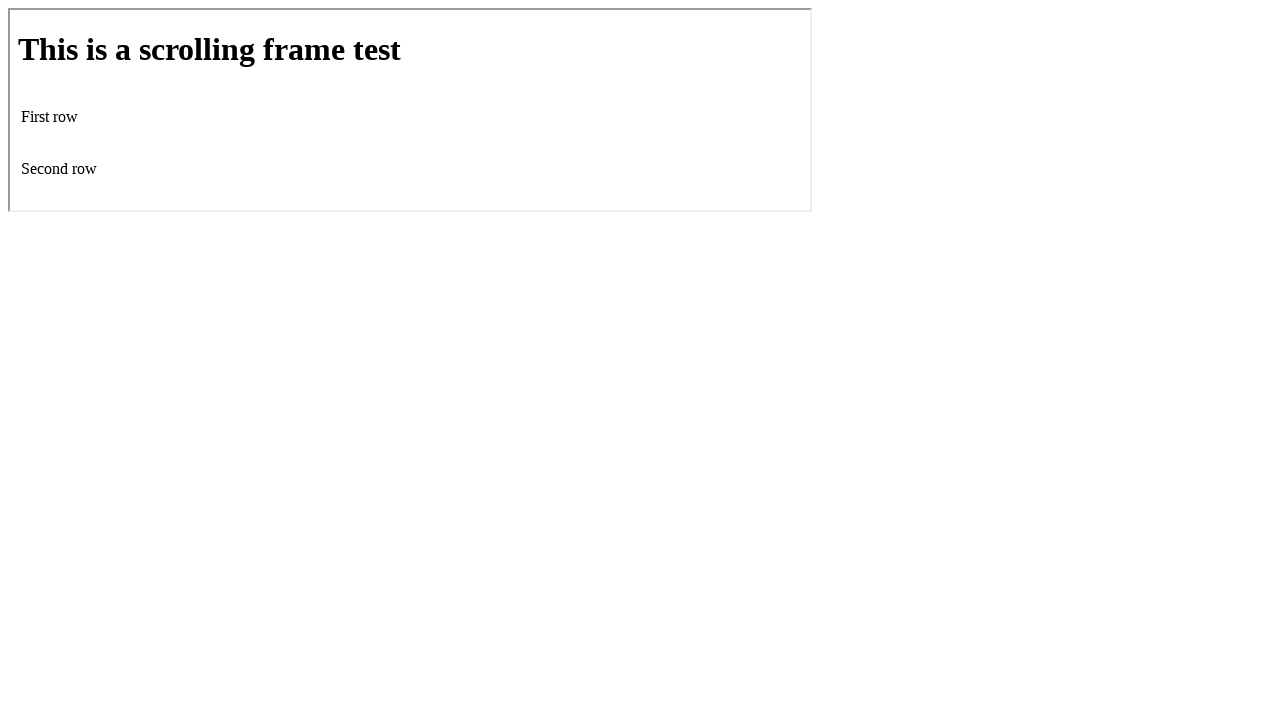

Moved mouse to viewport offset position (10, 10) at (10, 10)
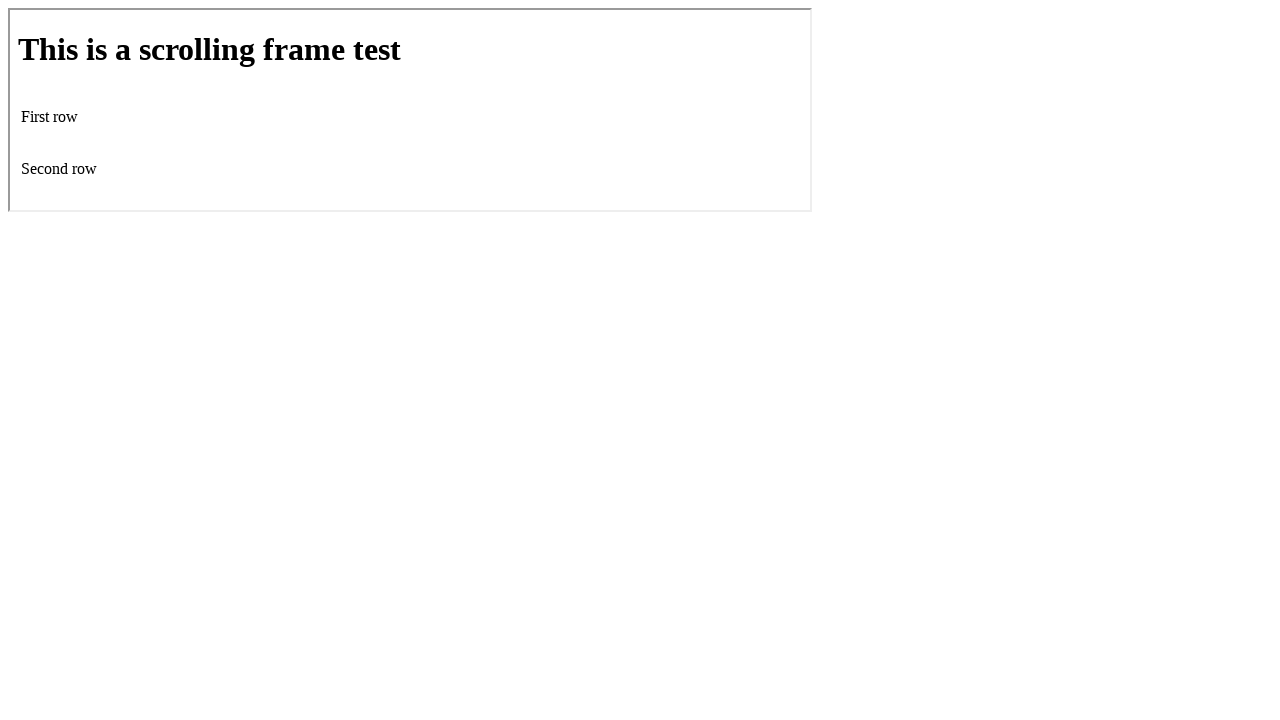

Scrolled down by 200 pixels from viewport offset position
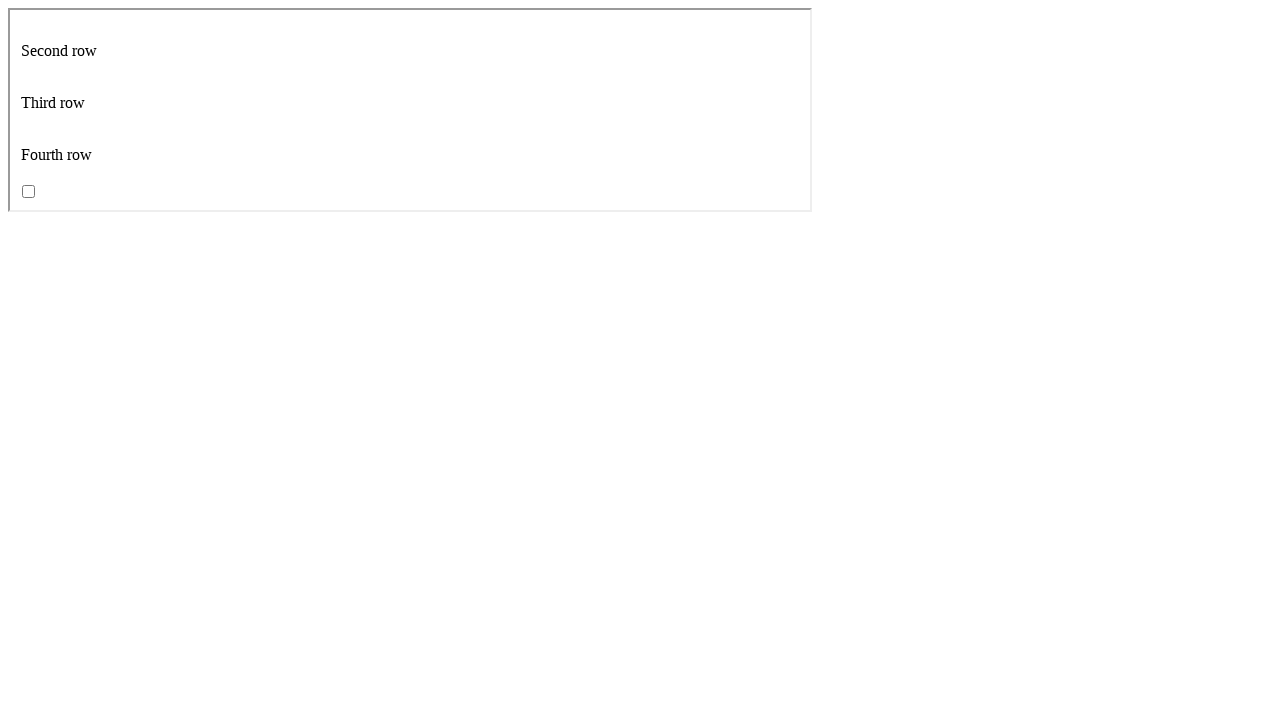

Waited 500ms for scroll to complete
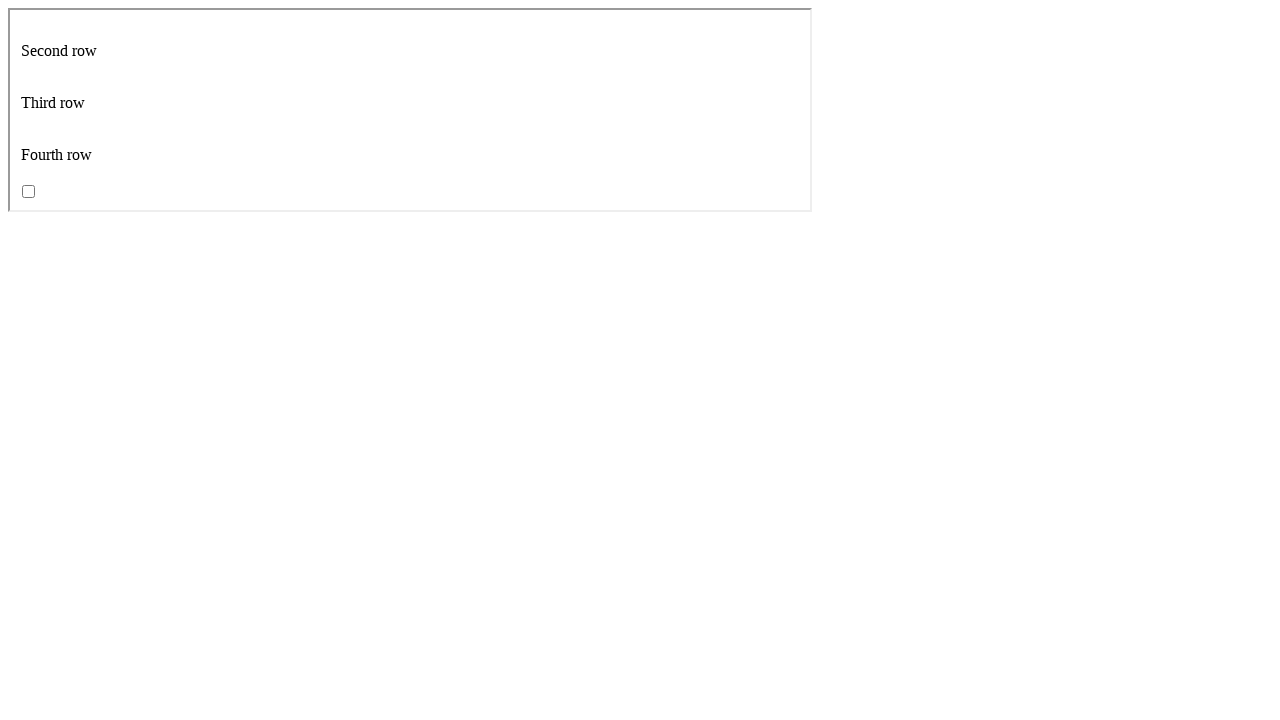

Located iframe element
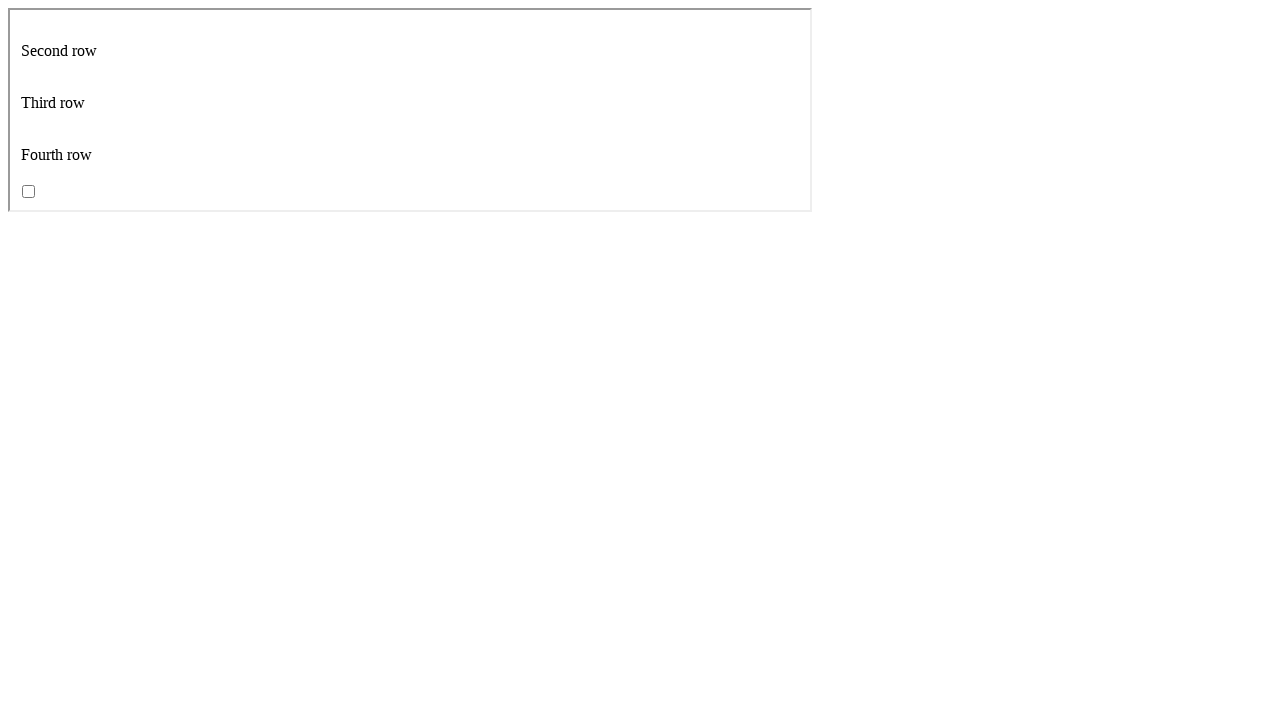

Checkbox with name 'scroll_checkbox' is now visible inside nested iframe
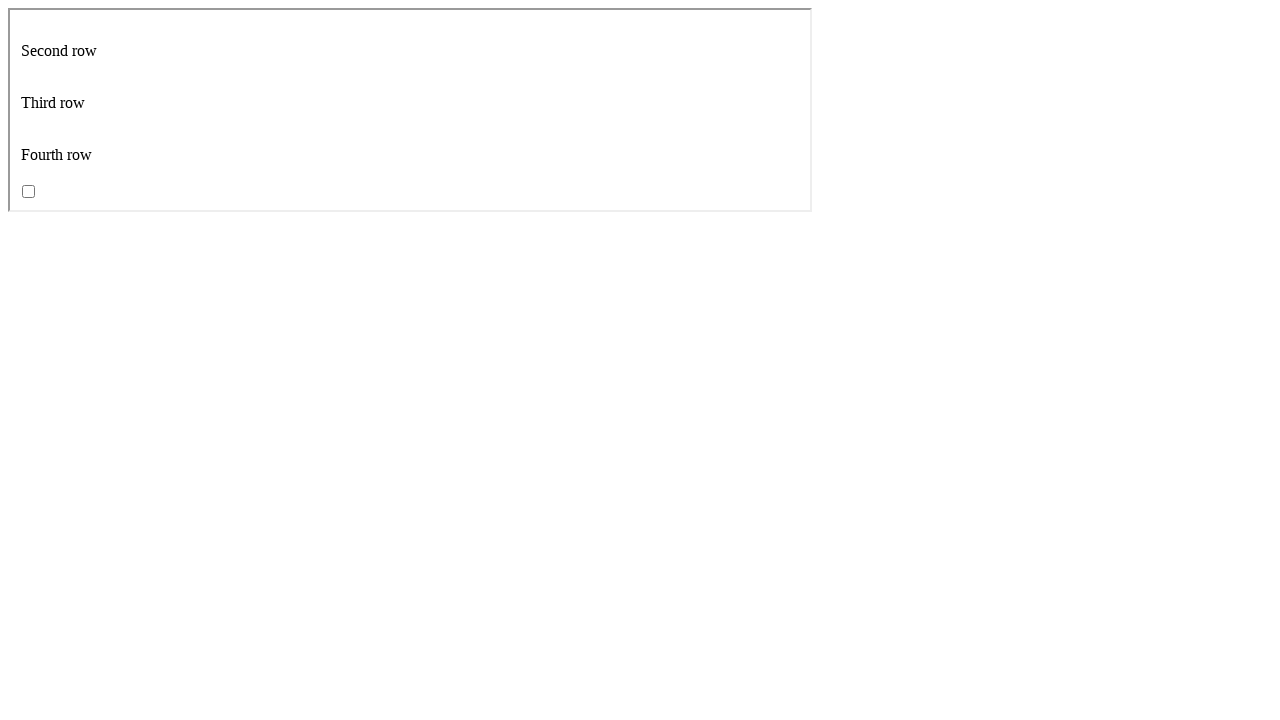

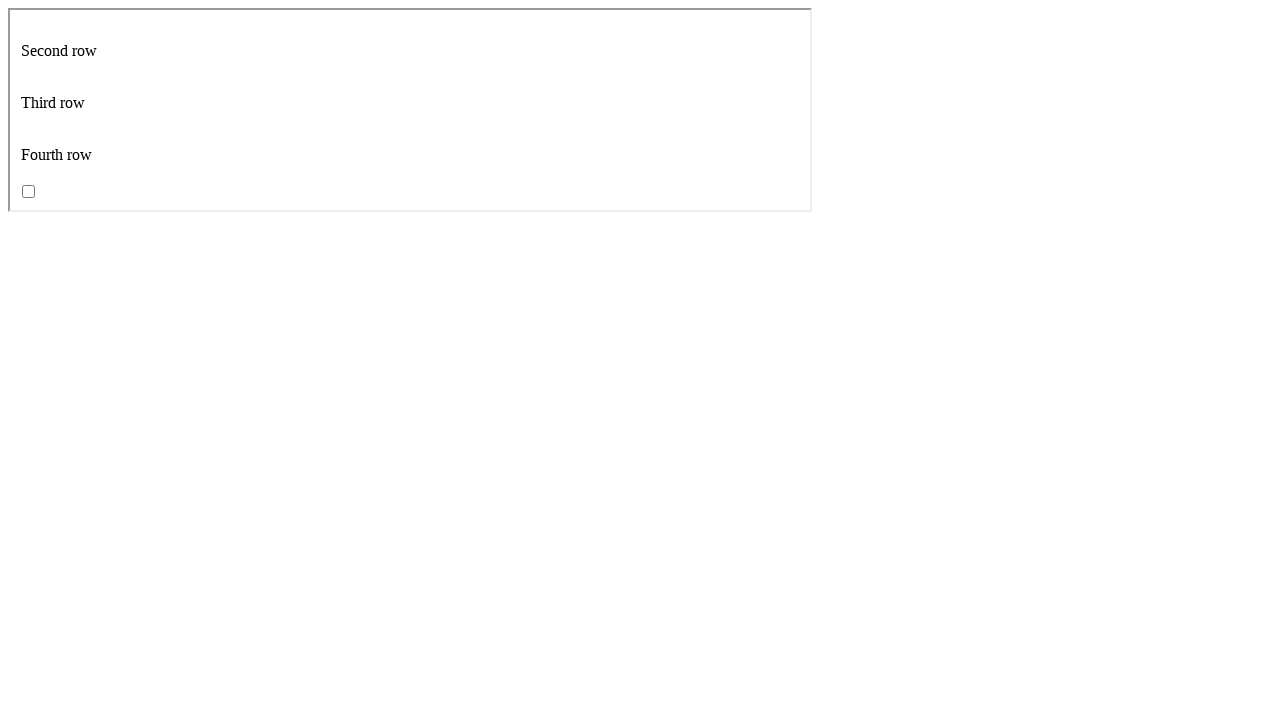